Tests form filling functionality by entering a first name and last name into the form fields on the Formy practice form page.

Starting URL: https://formy-project.herokuapp.com/form

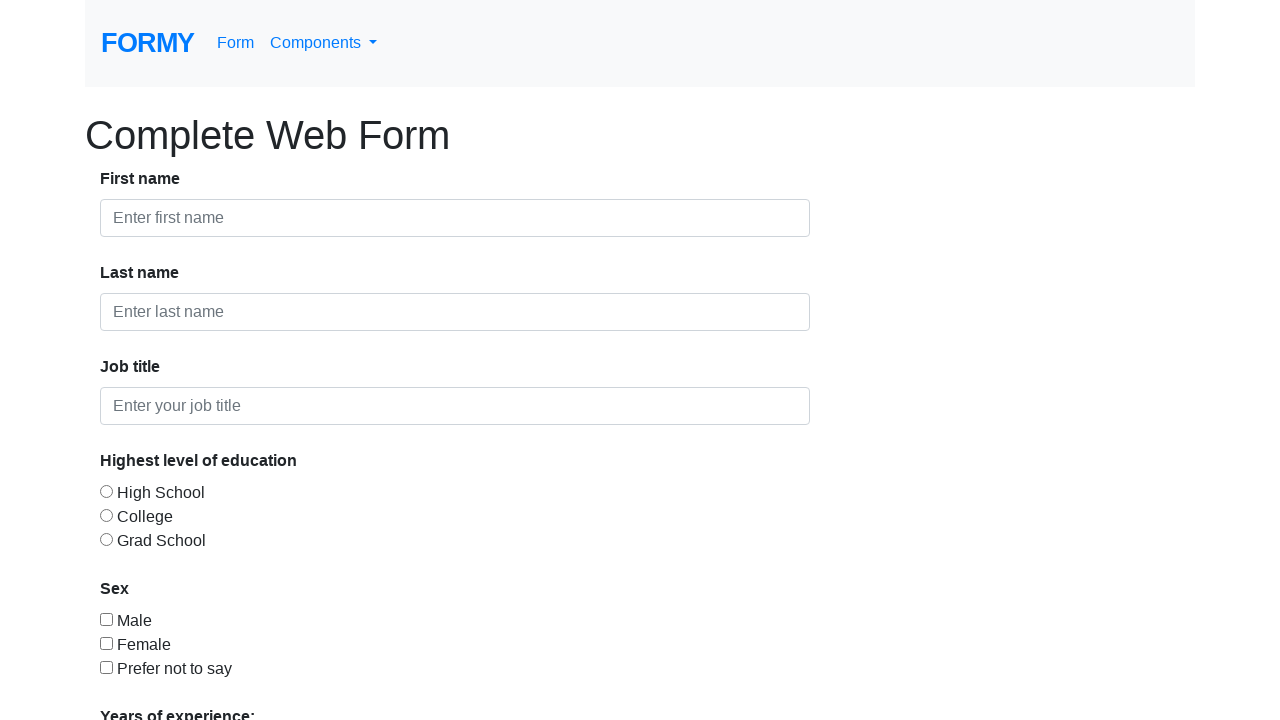

Filled first name field with 'Matei' on #first-name
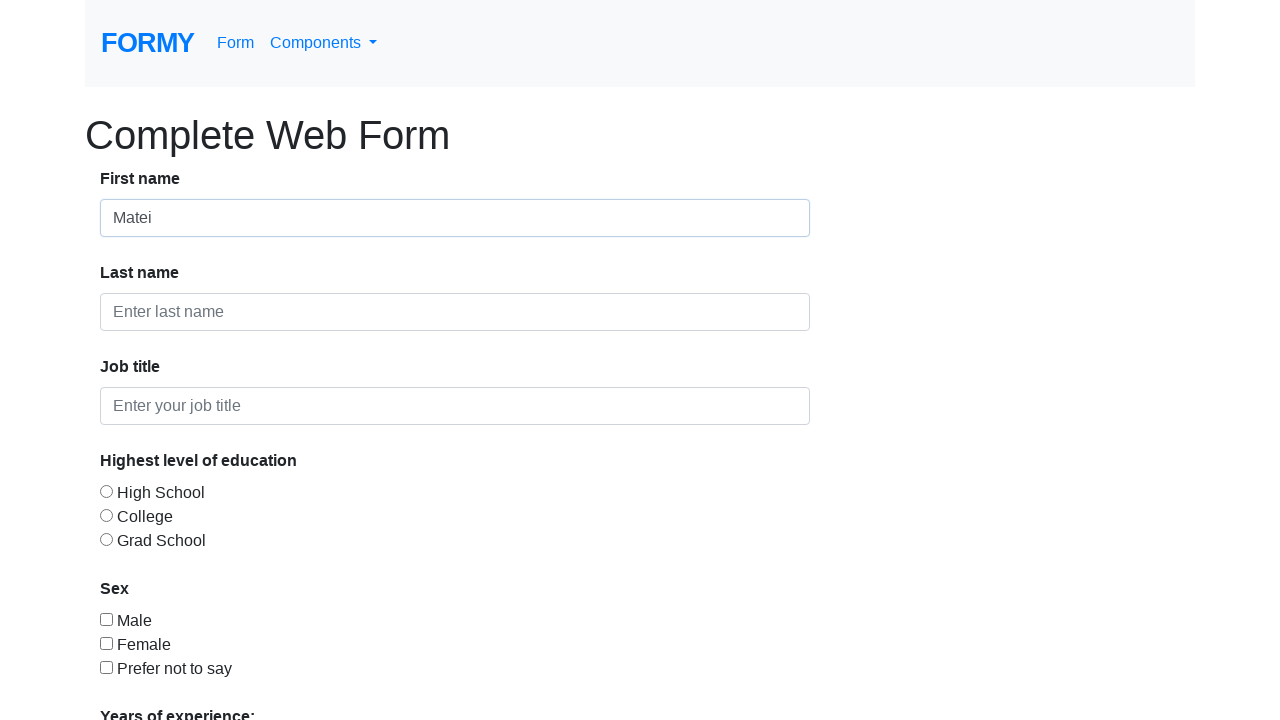

Filled last name field with 'TEST ALADIN' on #last-name
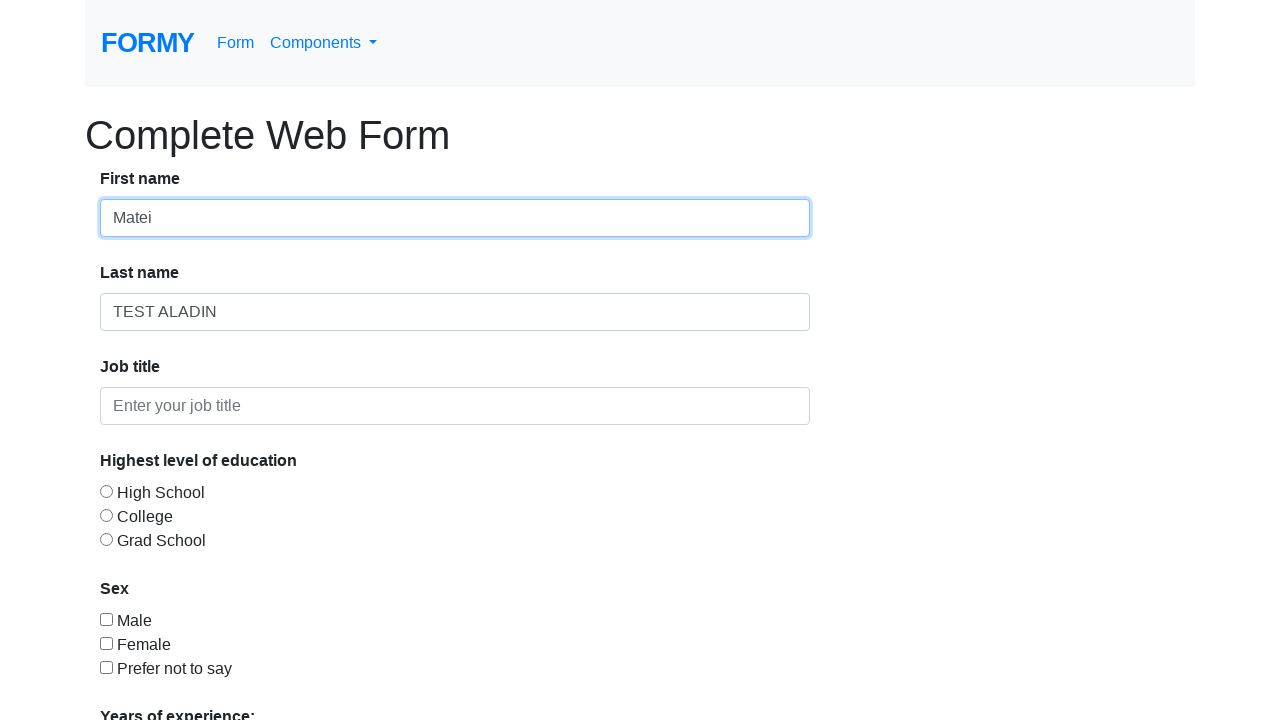

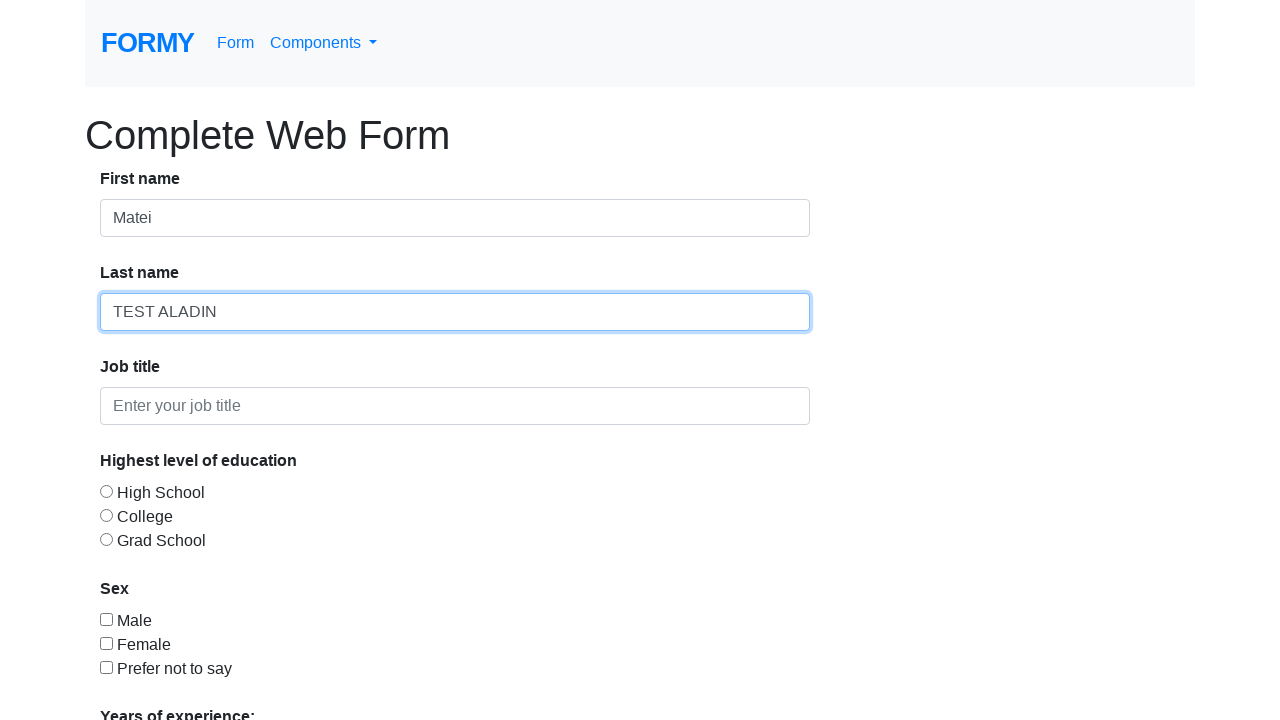